Opens a new browser window, navigates to a different page in that window, and verifies there are 2 window handles open.

Starting URL: https://the-internet.herokuapp.com/windows

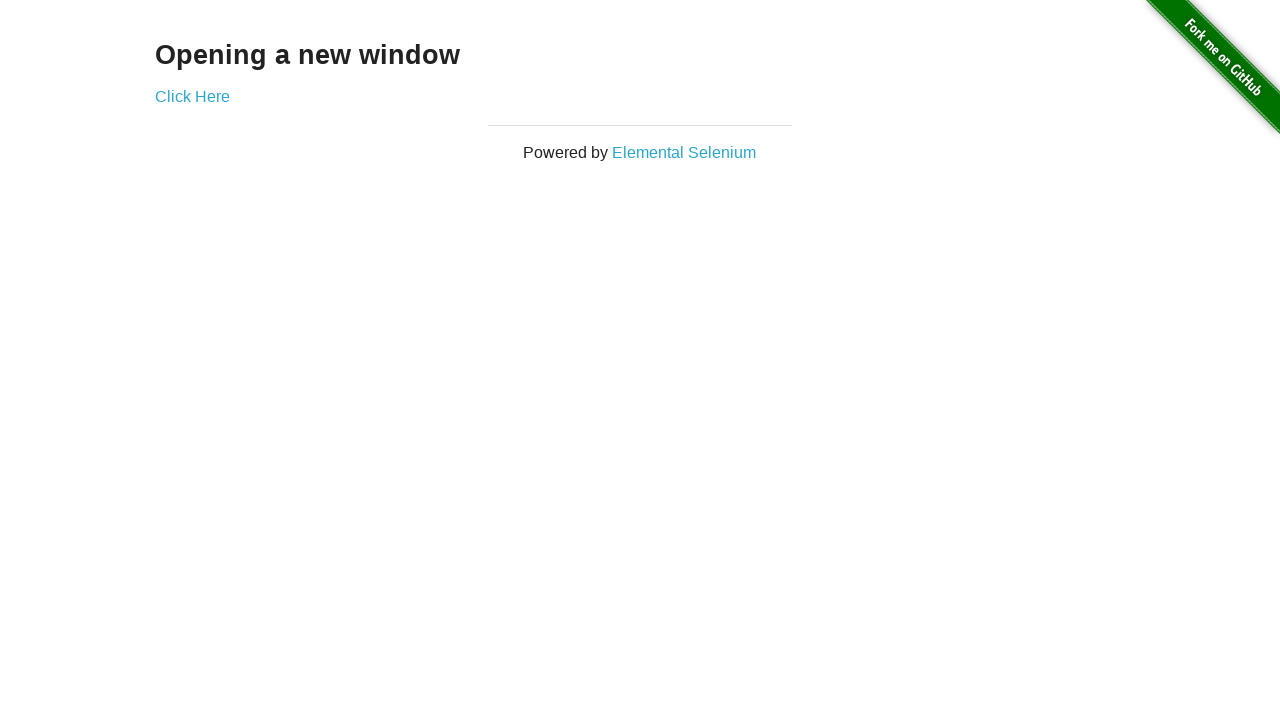

Opened a new browser window
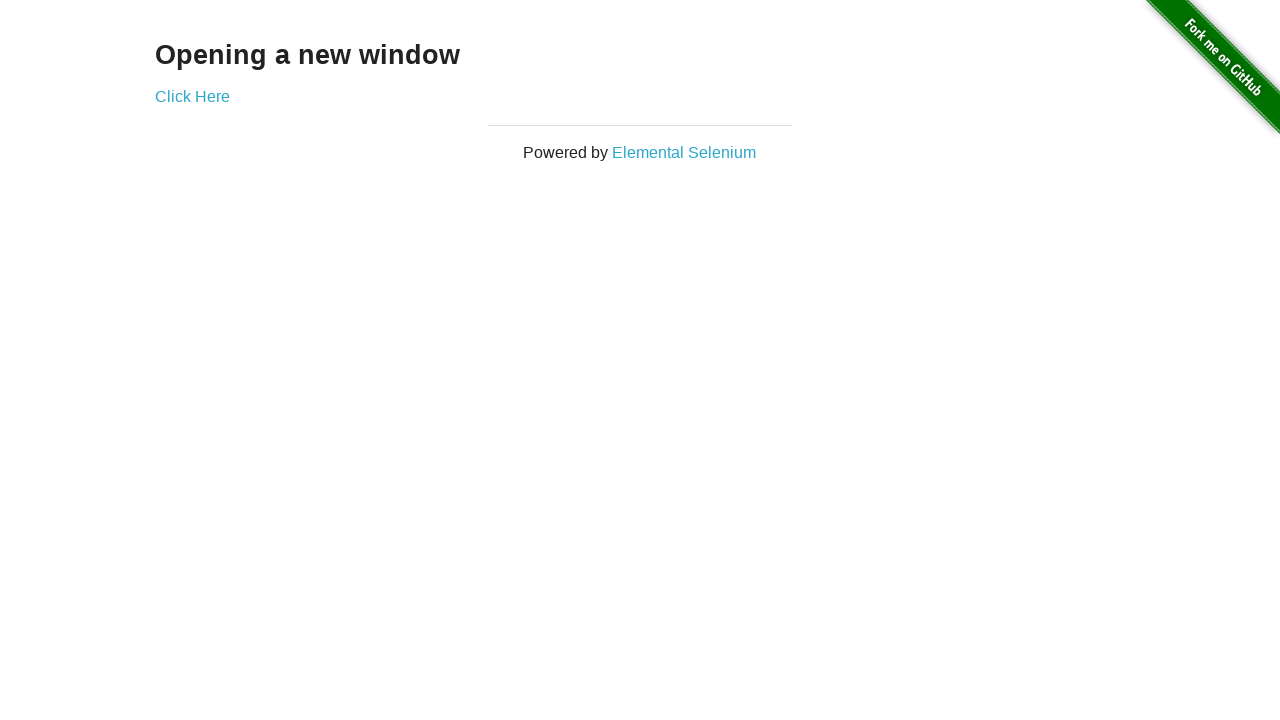

Navigated to typos page in new window
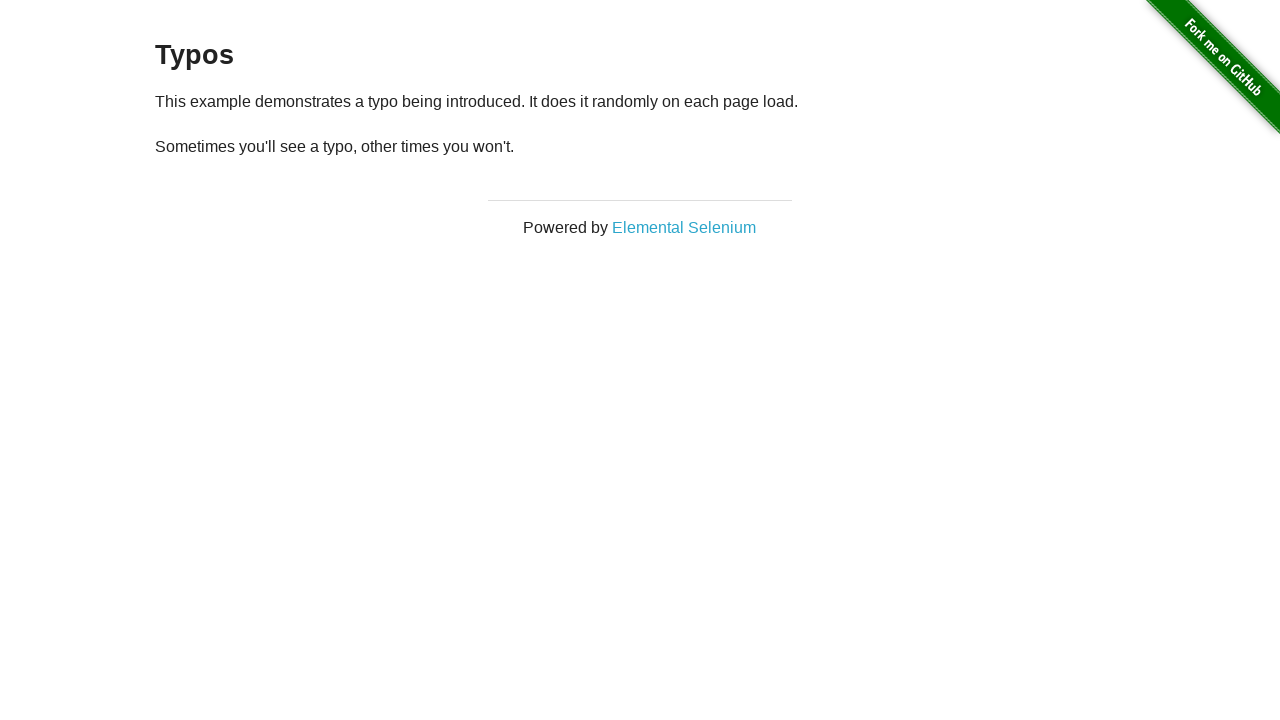

Verified 2 window handles are open
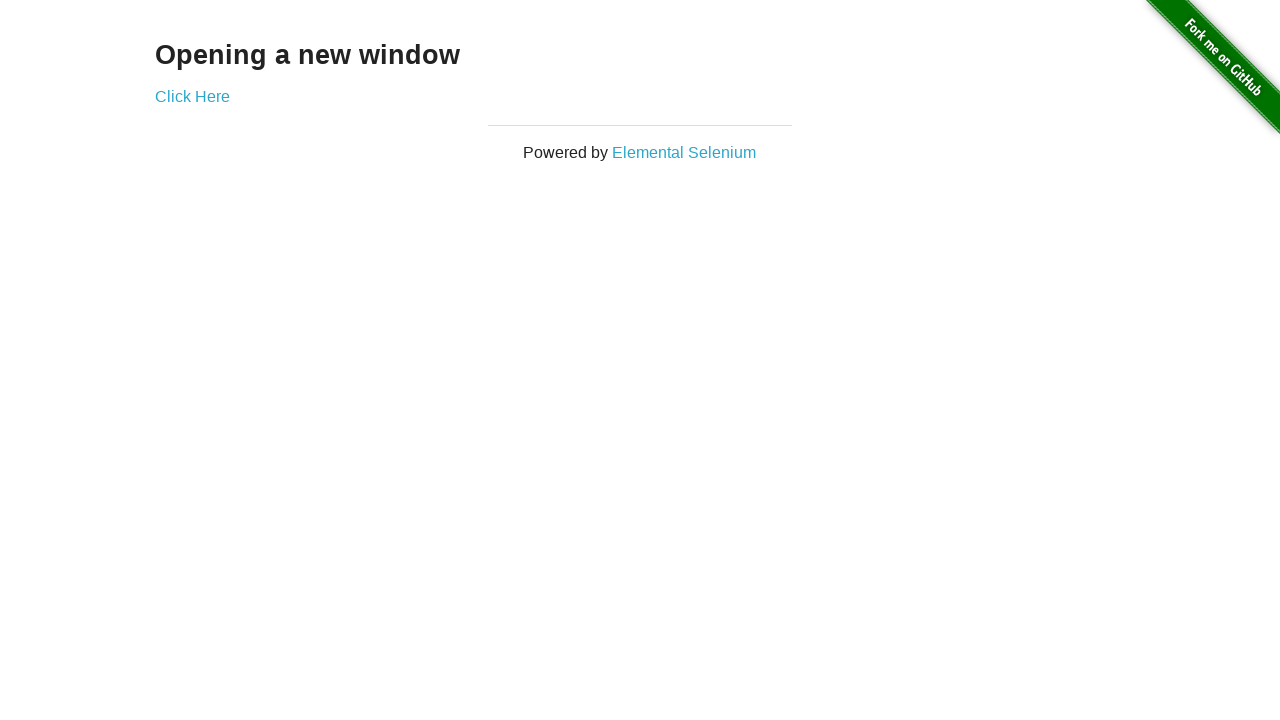

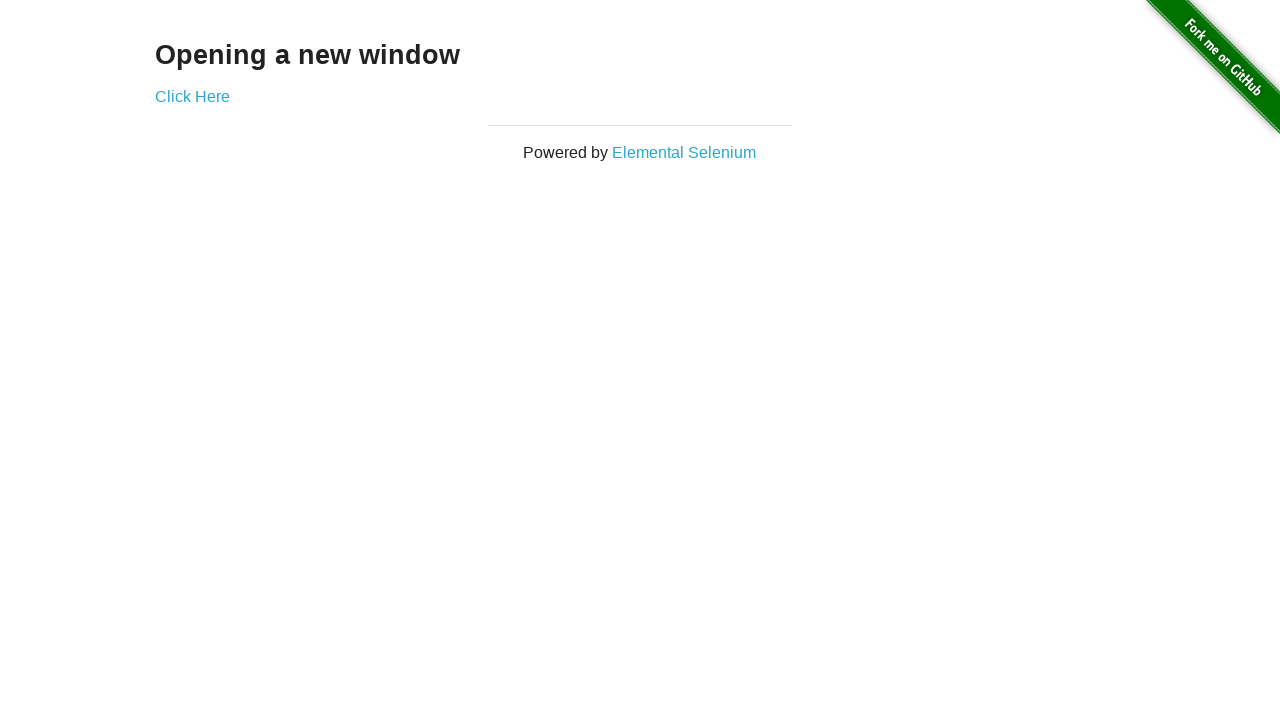